Tests dropdown functionality by selecting options from a static dropdown using three different selection methods: by index, by visible text, and by value.

Starting URL: https://rahulshettyacademy.com/dropdownsPractise/

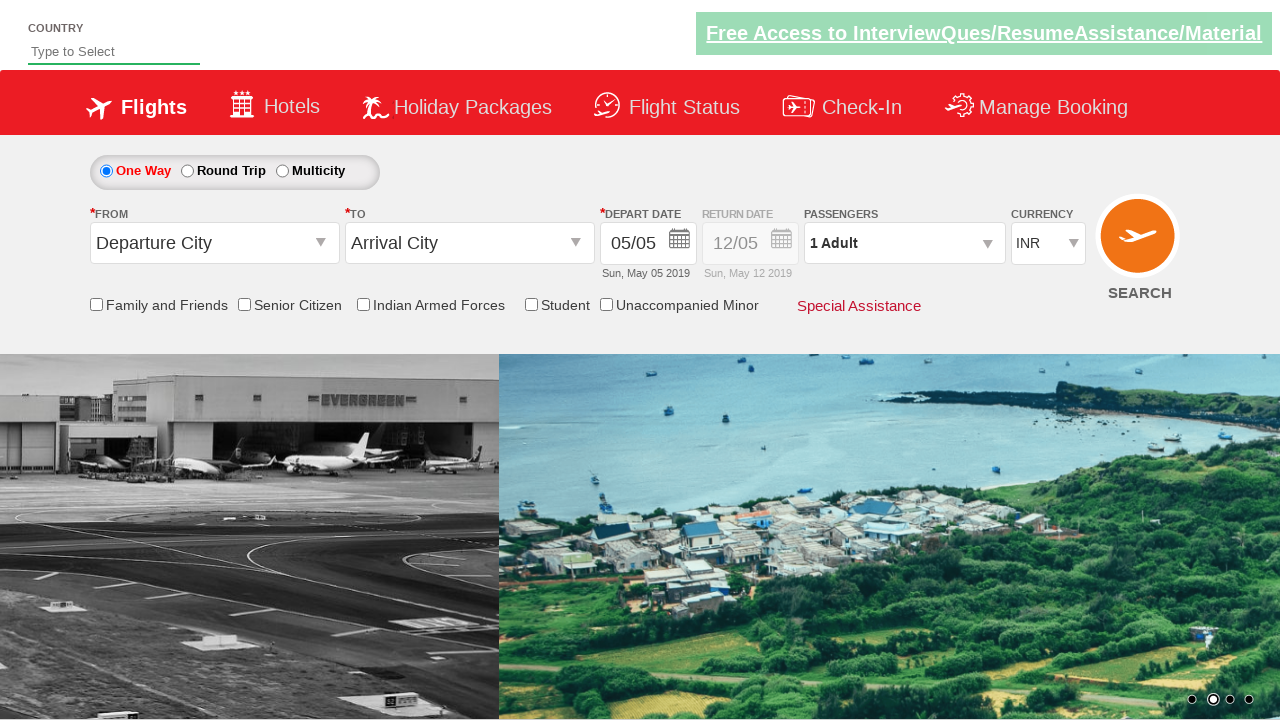

Selected dropdown option at index 3 on #ctl00_mainContent_DropDownListCurrency
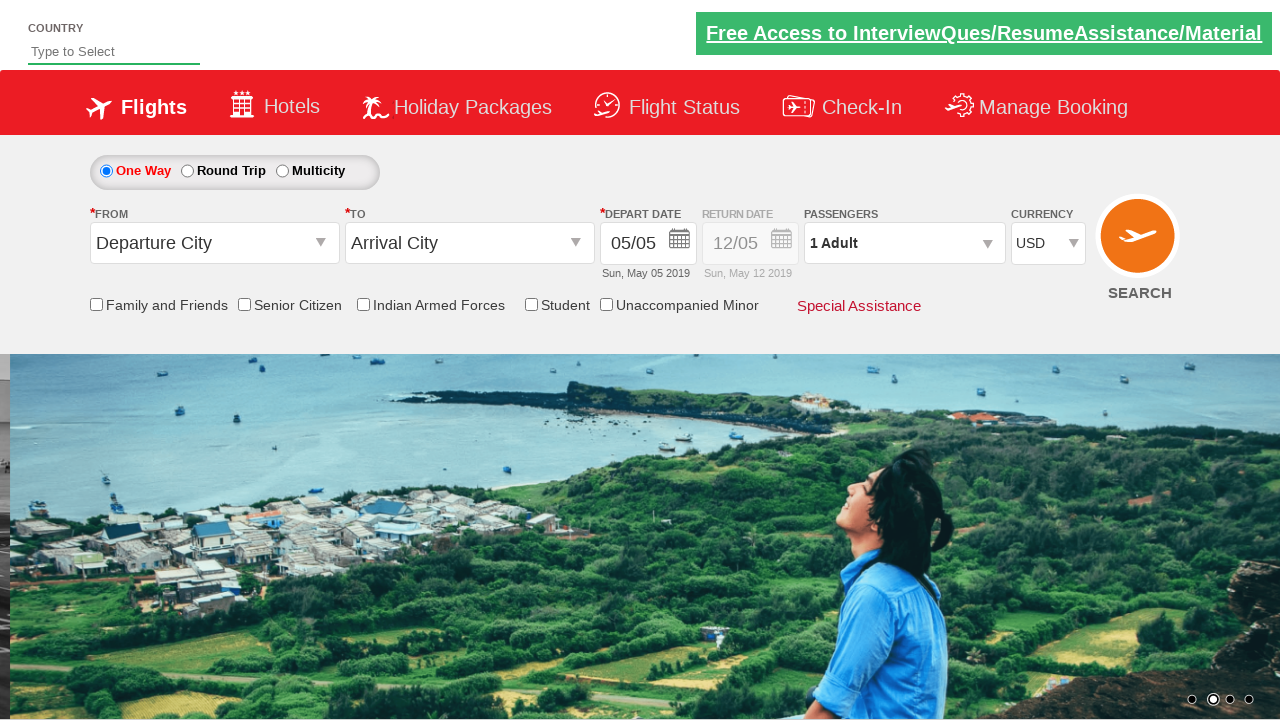

Selected dropdown option with visible text 'AED' on #ctl00_mainContent_DropDownListCurrency
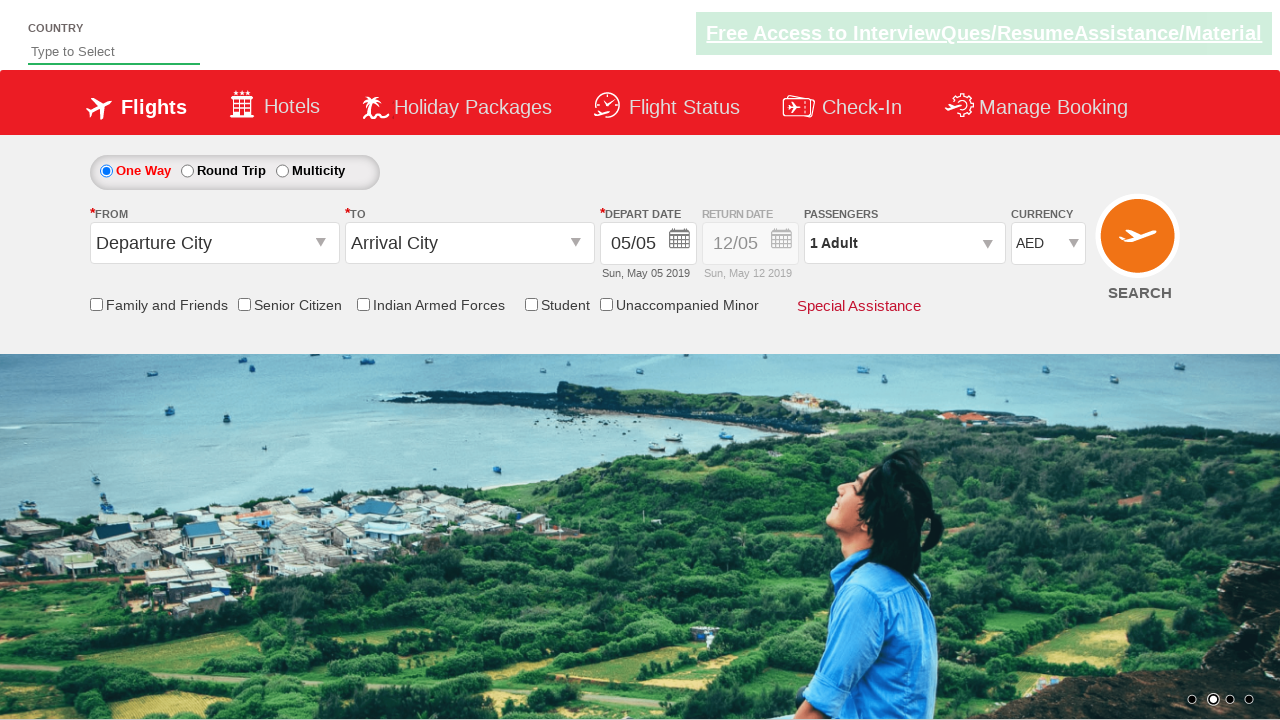

Selected dropdown option with value 'INR' on #ctl00_mainContent_DropDownListCurrency
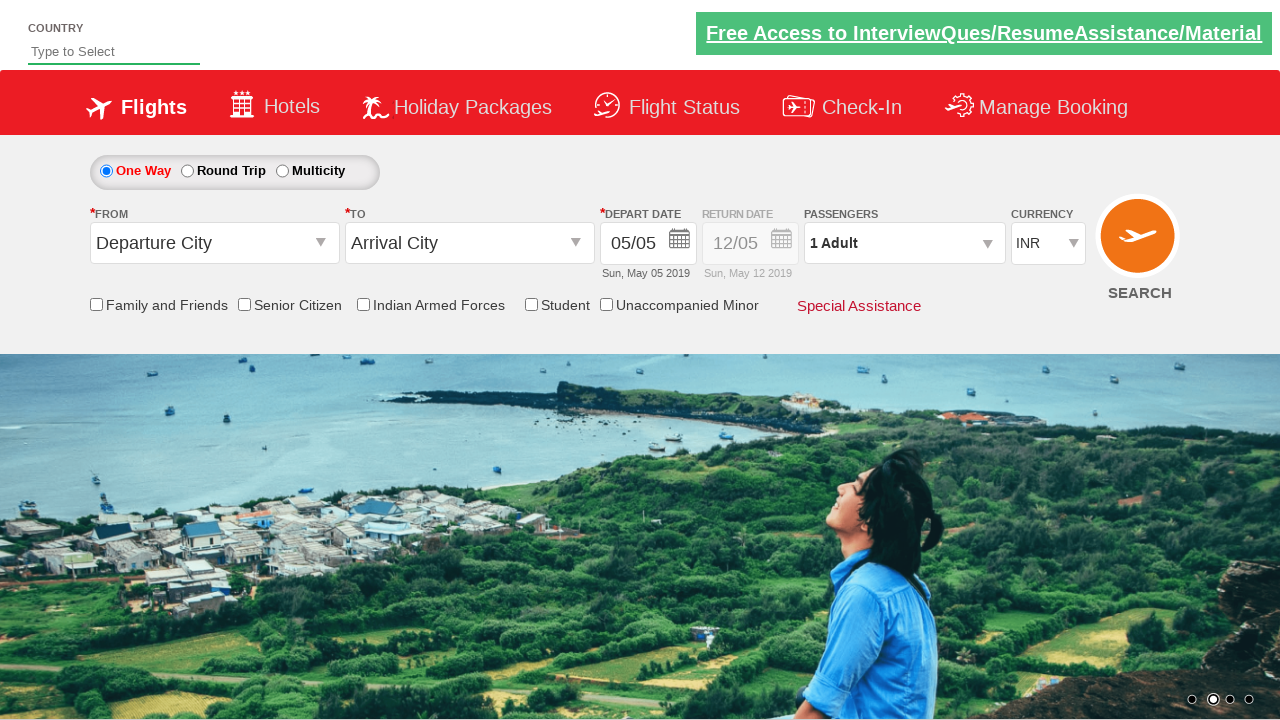

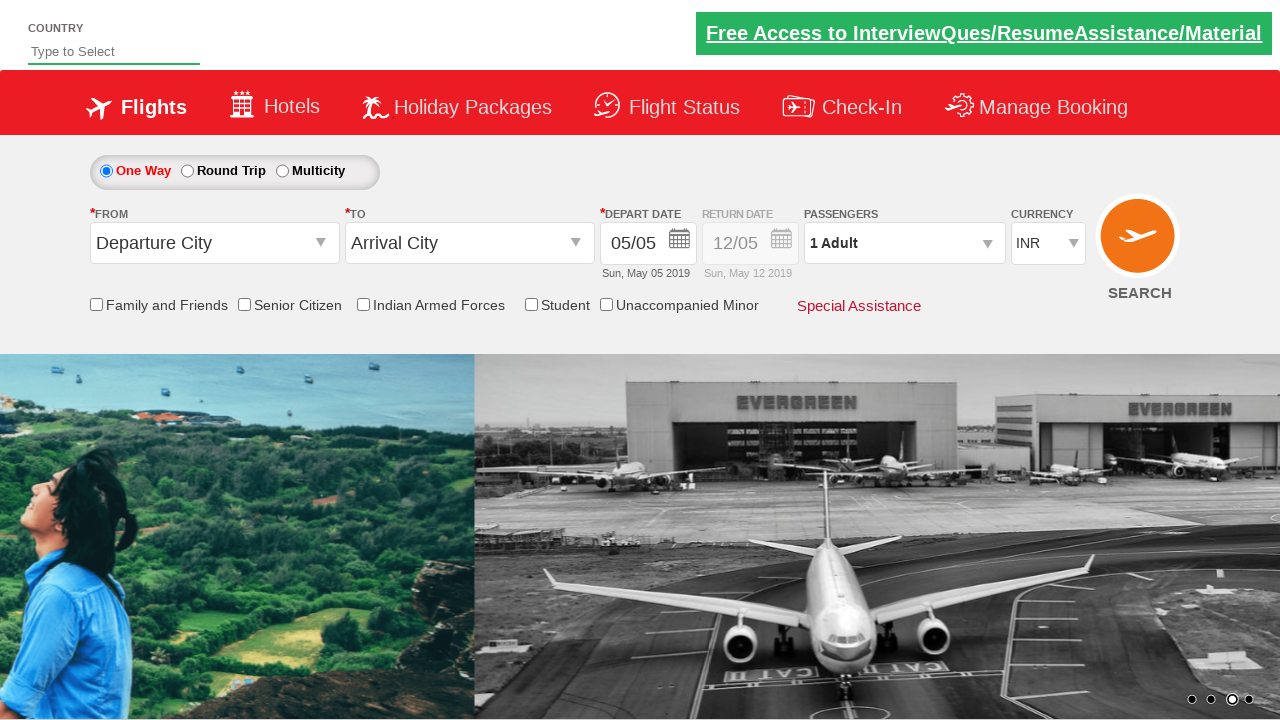